Tests un-marking items as complete by unchecking their checkboxes

Starting URL: https://demo.playwright.dev/todomvc

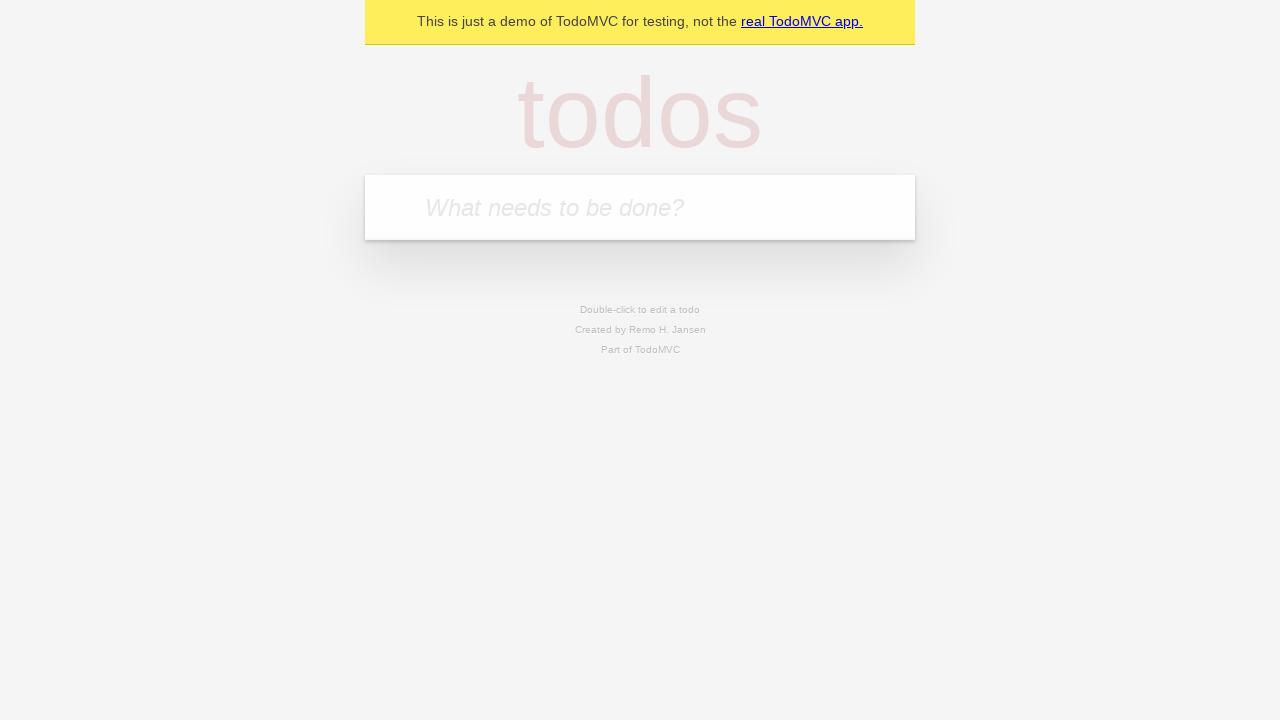

Filled input field with 'buy some cheese' on internal:attr=[placeholder="What needs to be done?"i]
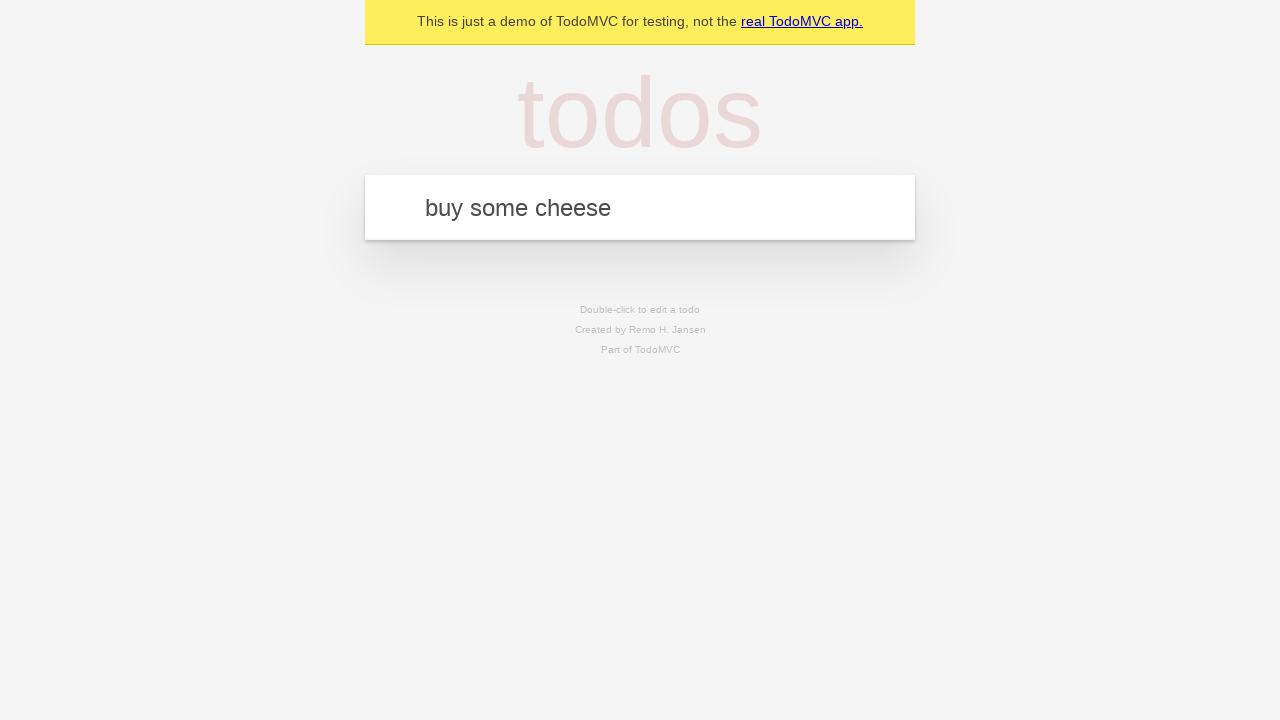

Pressed Enter to add first todo item on internal:attr=[placeholder="What needs to be done?"i]
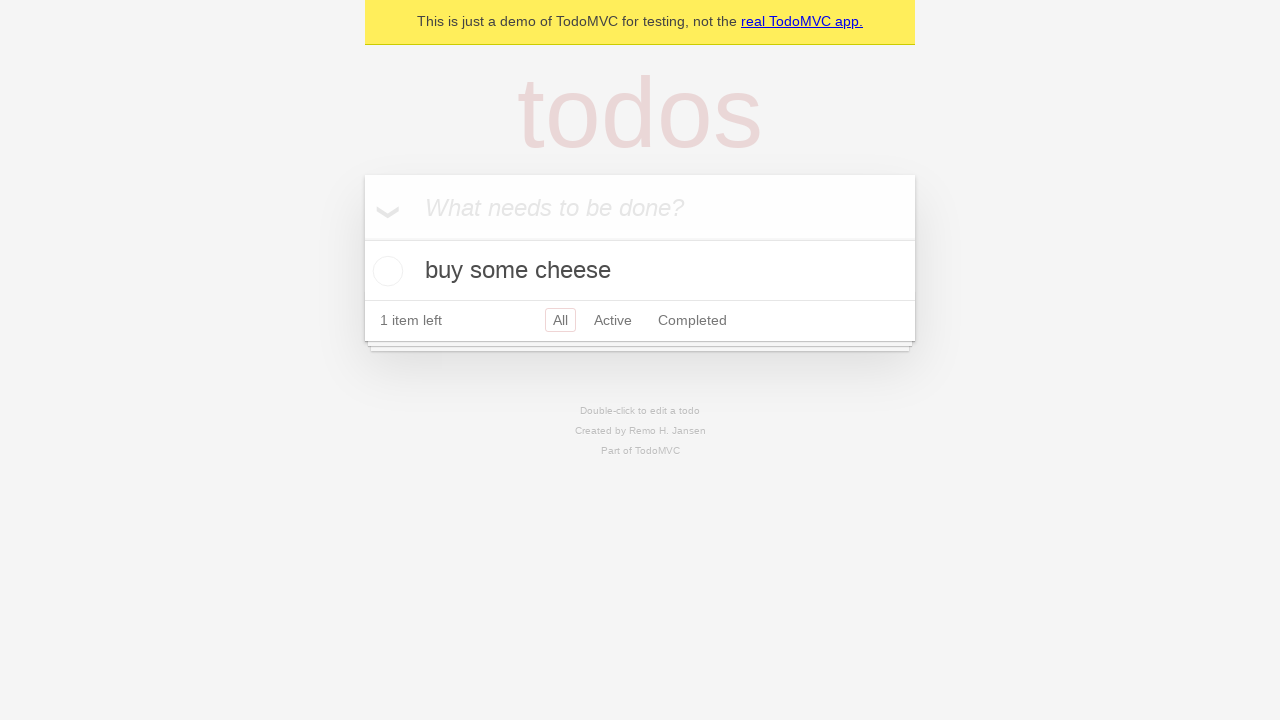

Filled input field with 'feed the cat' on internal:attr=[placeholder="What needs to be done?"i]
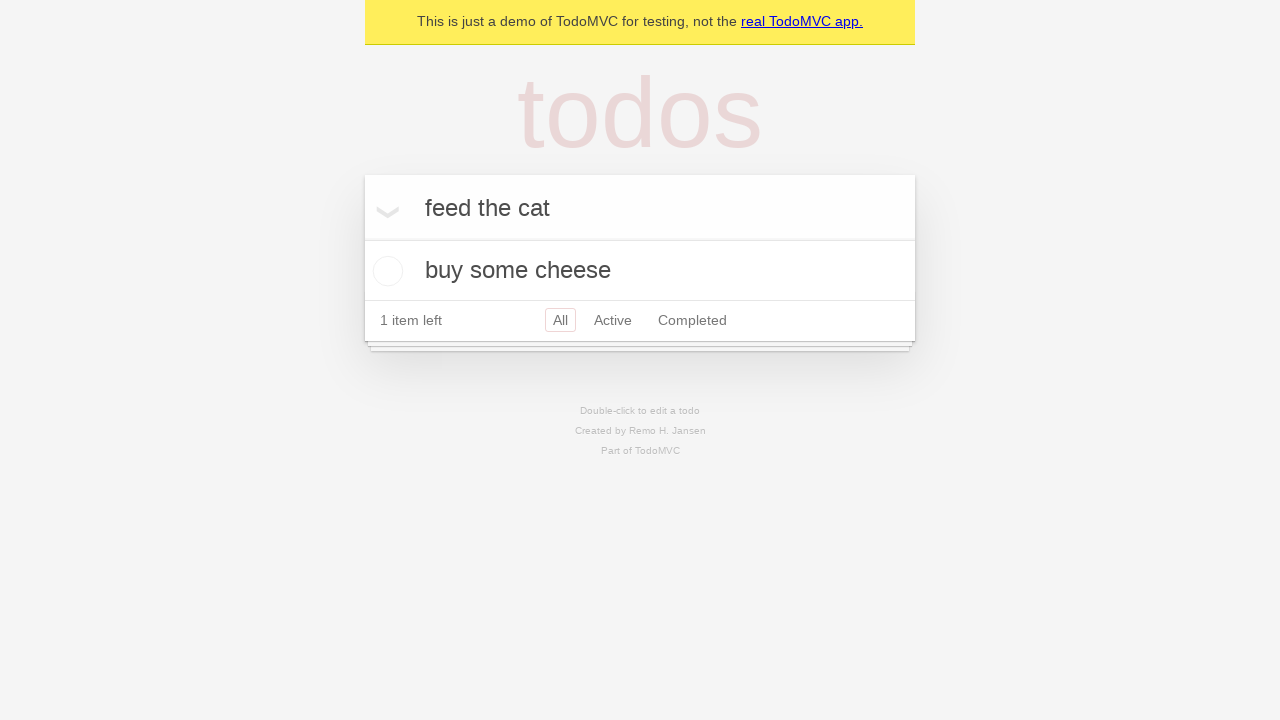

Pressed Enter to add second todo item on internal:attr=[placeholder="What needs to be done?"i]
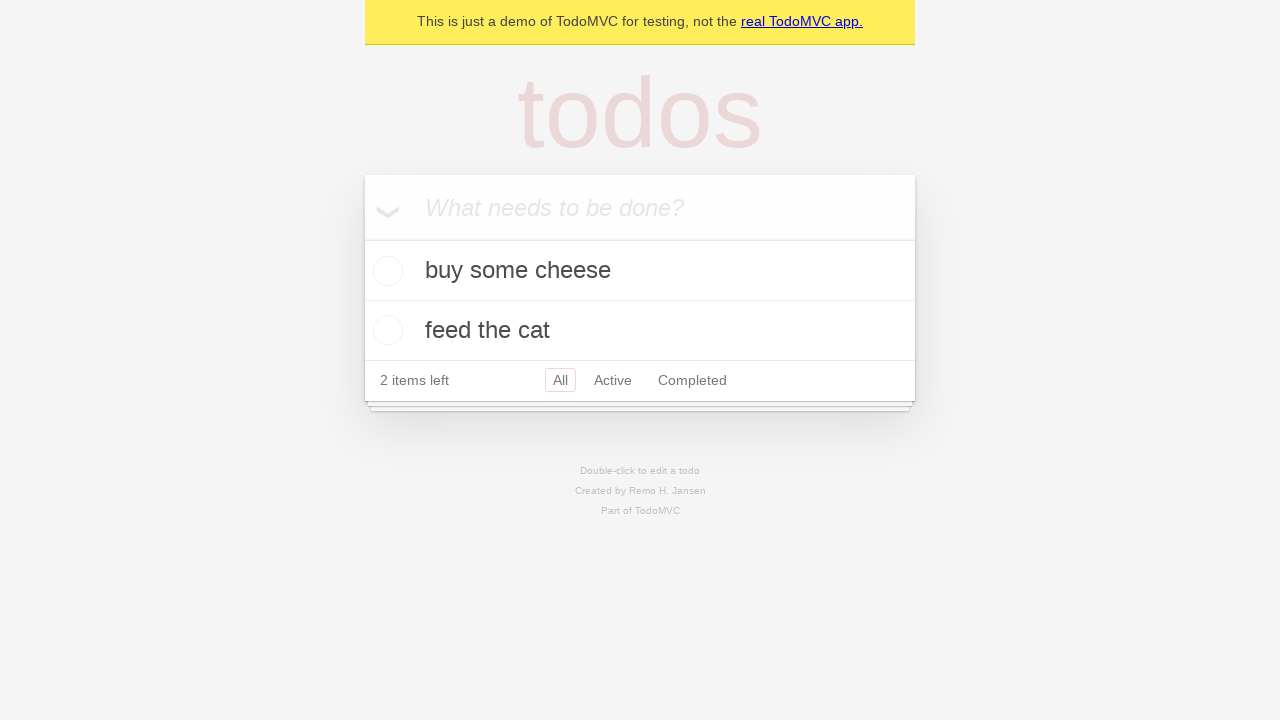

Checked first todo item as complete at (385, 271) on internal:testid=[data-testid="todo-item"s] >> nth=0 >> internal:role=checkbox
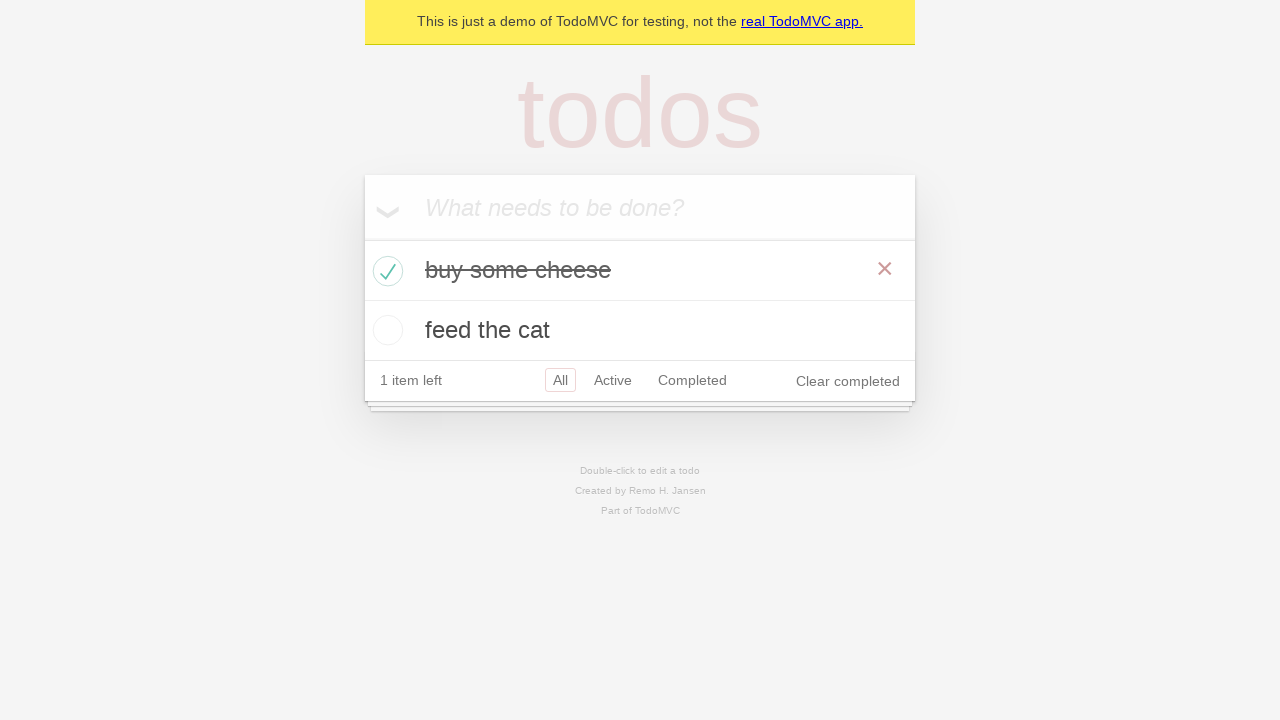

Unchecked first todo item to mark as incomplete at (385, 271) on internal:testid=[data-testid="todo-item"s] >> nth=0 >> internal:role=checkbox
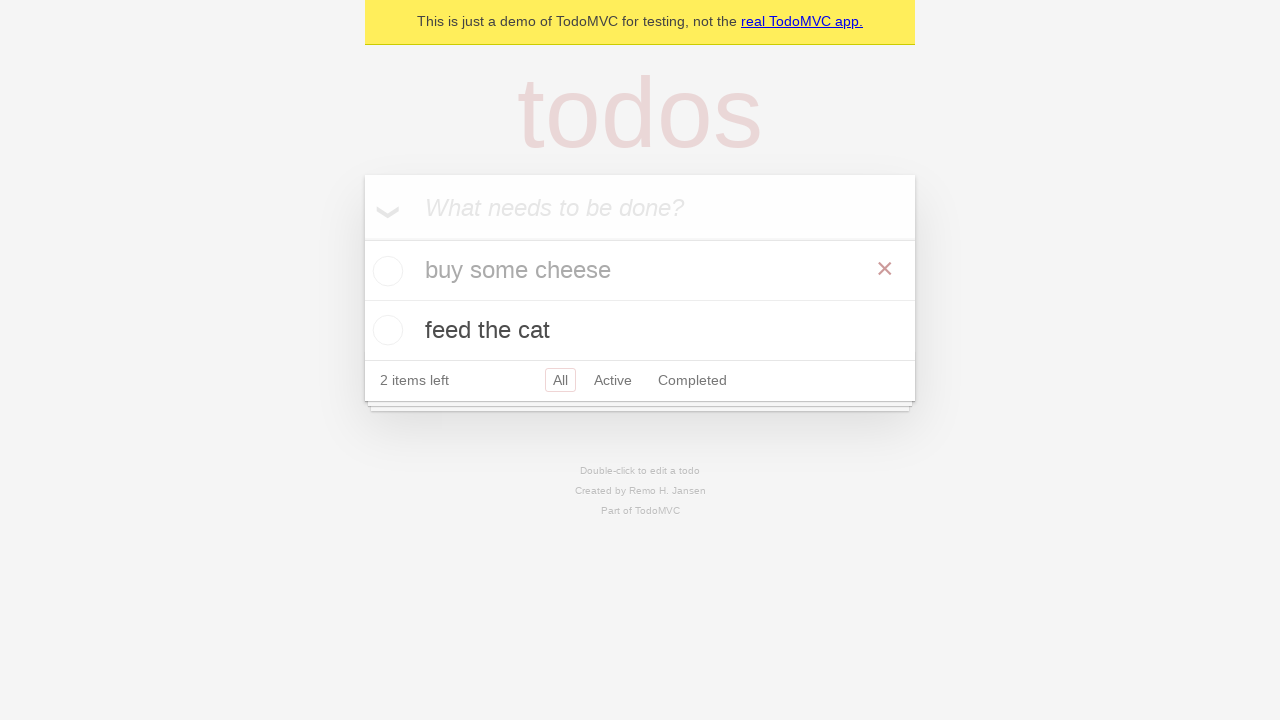

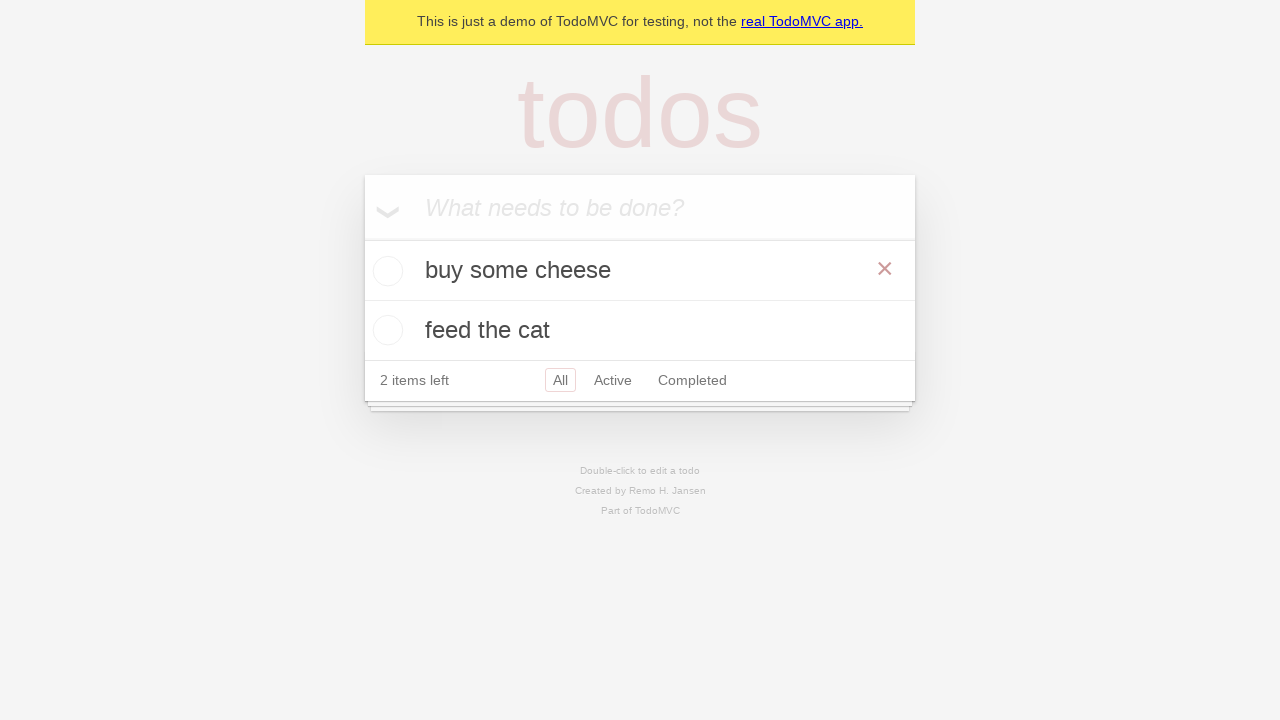